Navigates to the RedBus homepage and waits for the page to load

Starting URL: https://www.redbus.in/

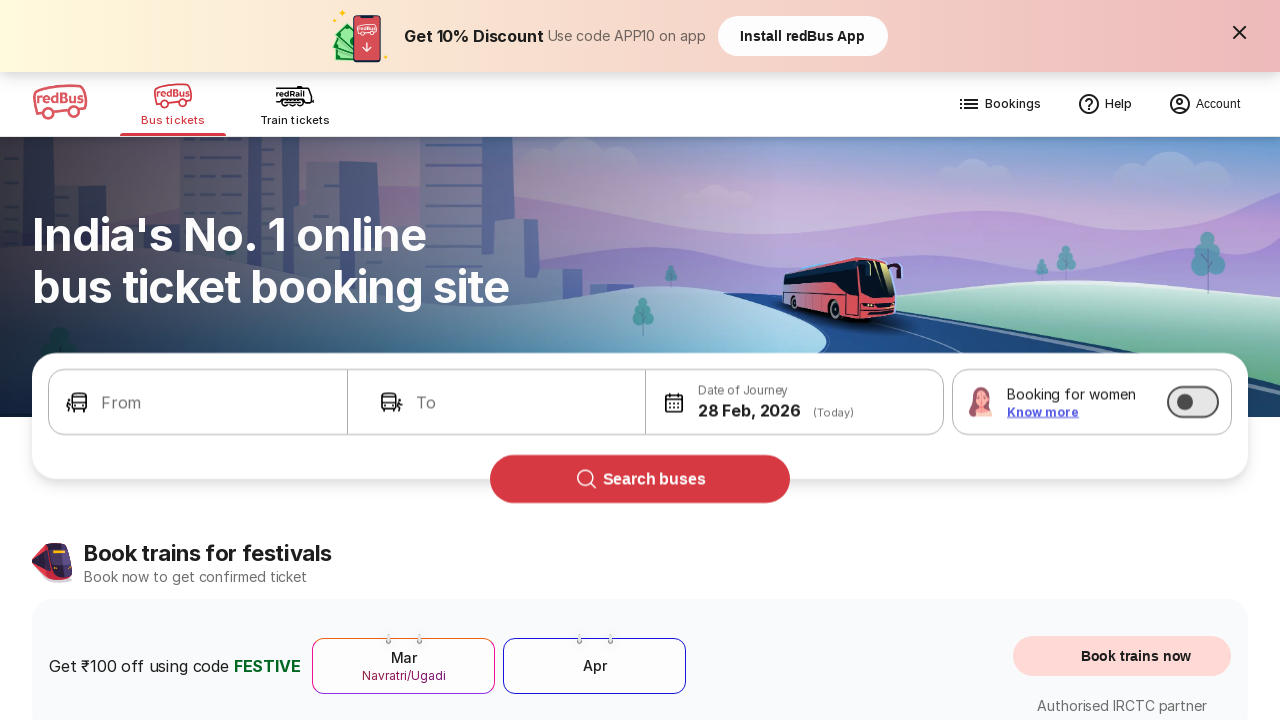

Navigated to RedBus homepage
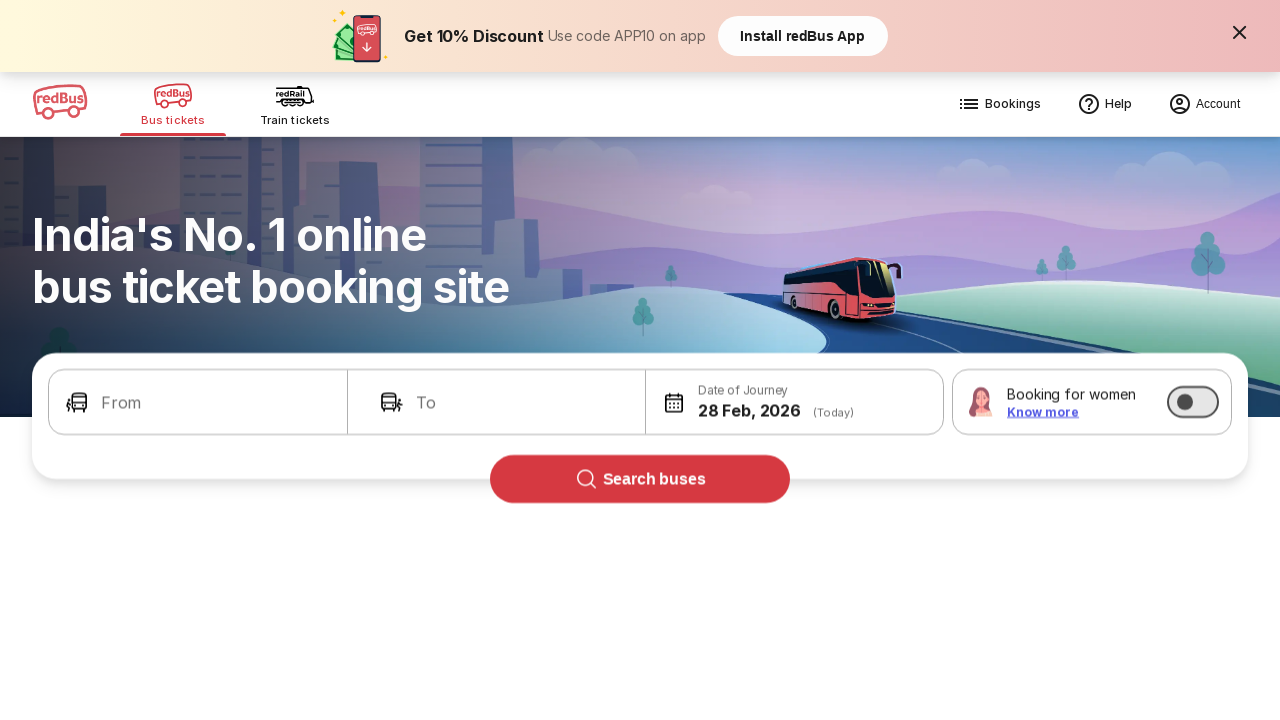

Page DOM content loaded
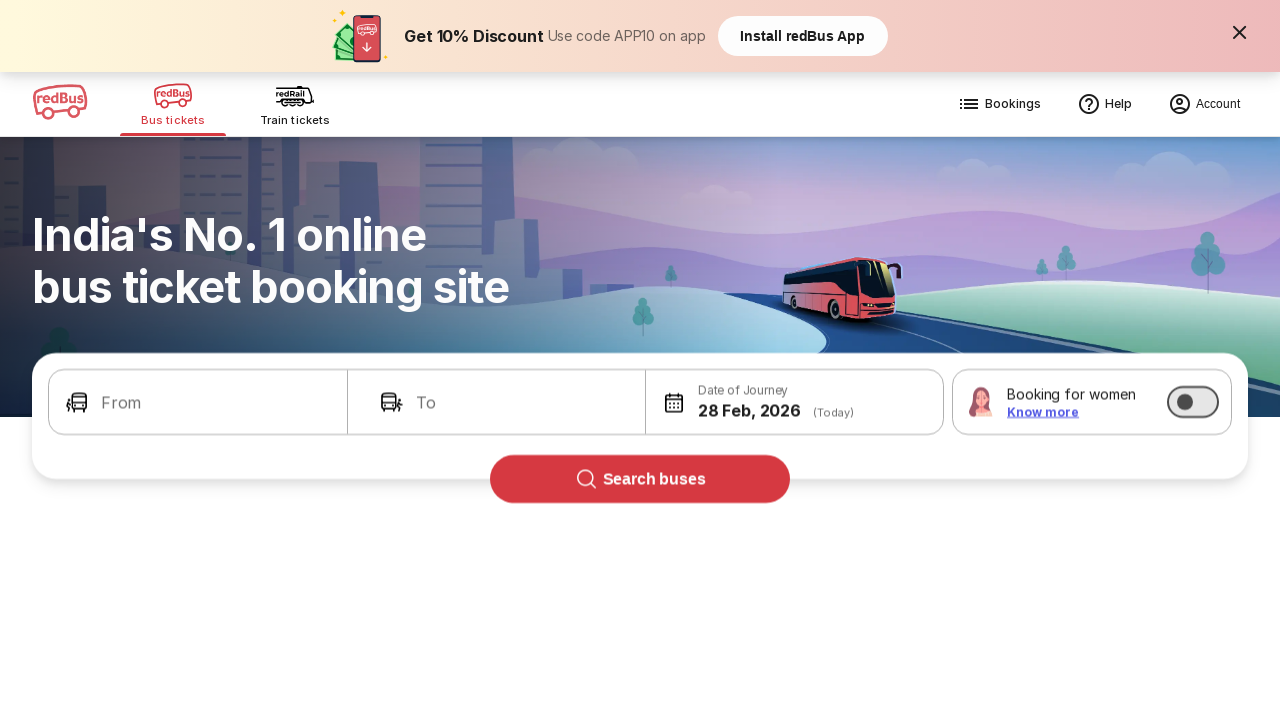

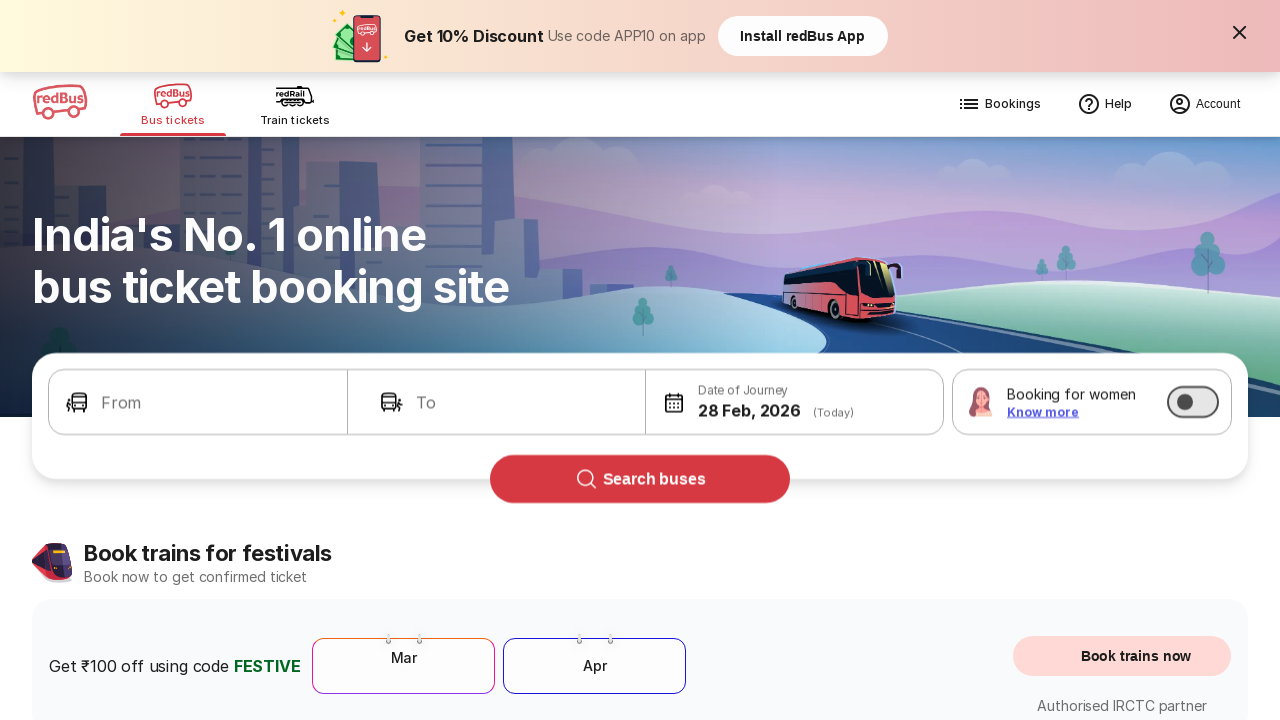